Tests Shadow DOM page by navigating to it and accessing content within the shadow root.

Starting URL: https://bonigarcia.dev/selenium-webdriver-java/

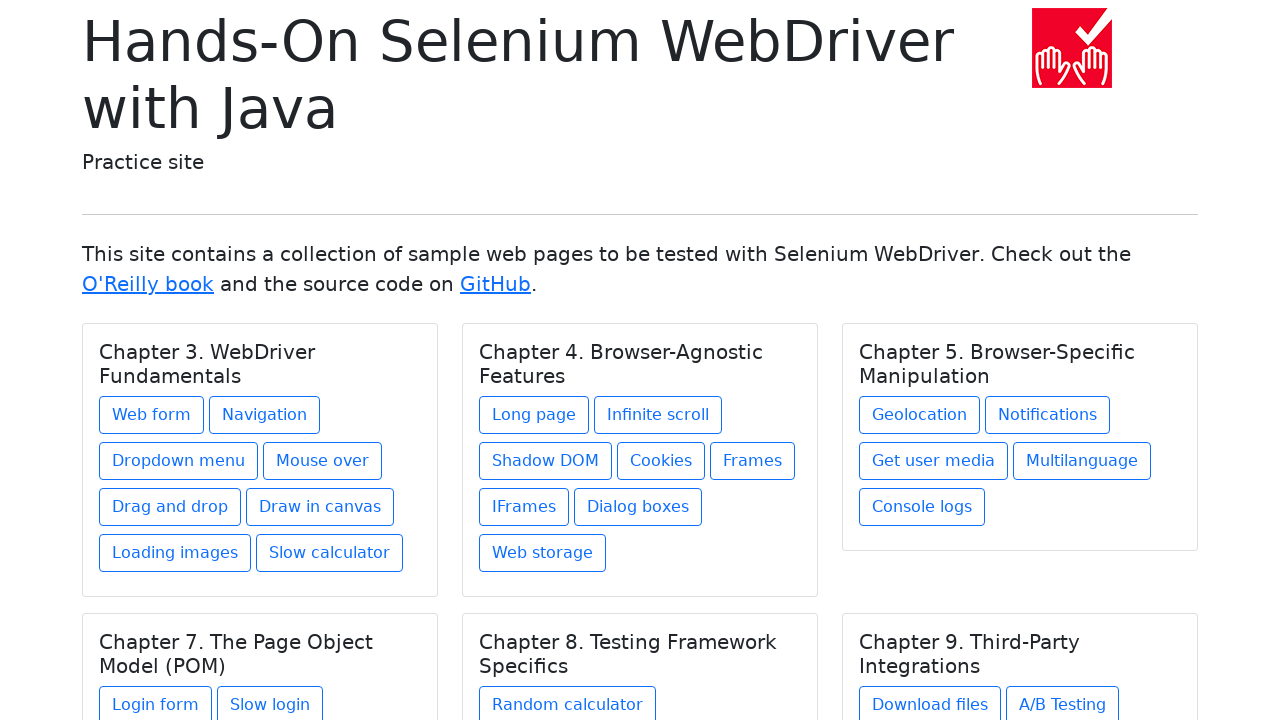

Clicked Shadow DOM link under Chapter 4 at (546, 461) on xpath=//div[@class='card-body']/h5[contains(@class, 'card-title') and text() = '
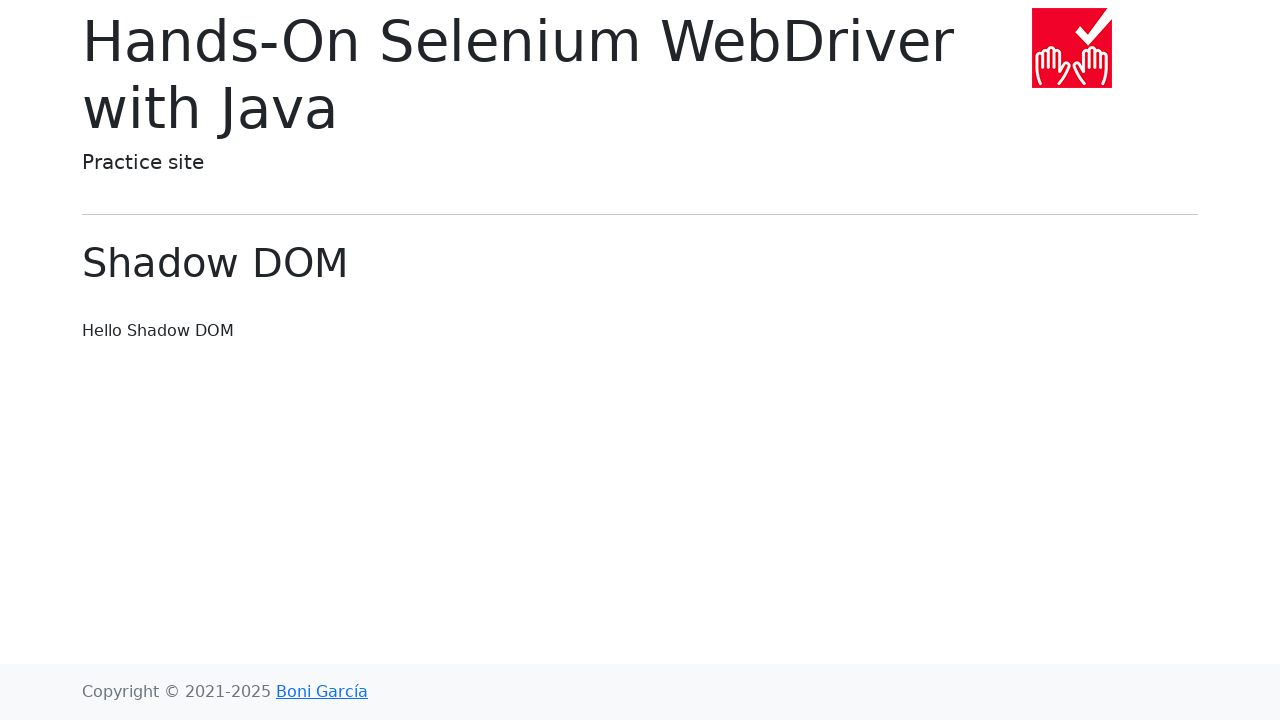

Shadow host element #content loaded
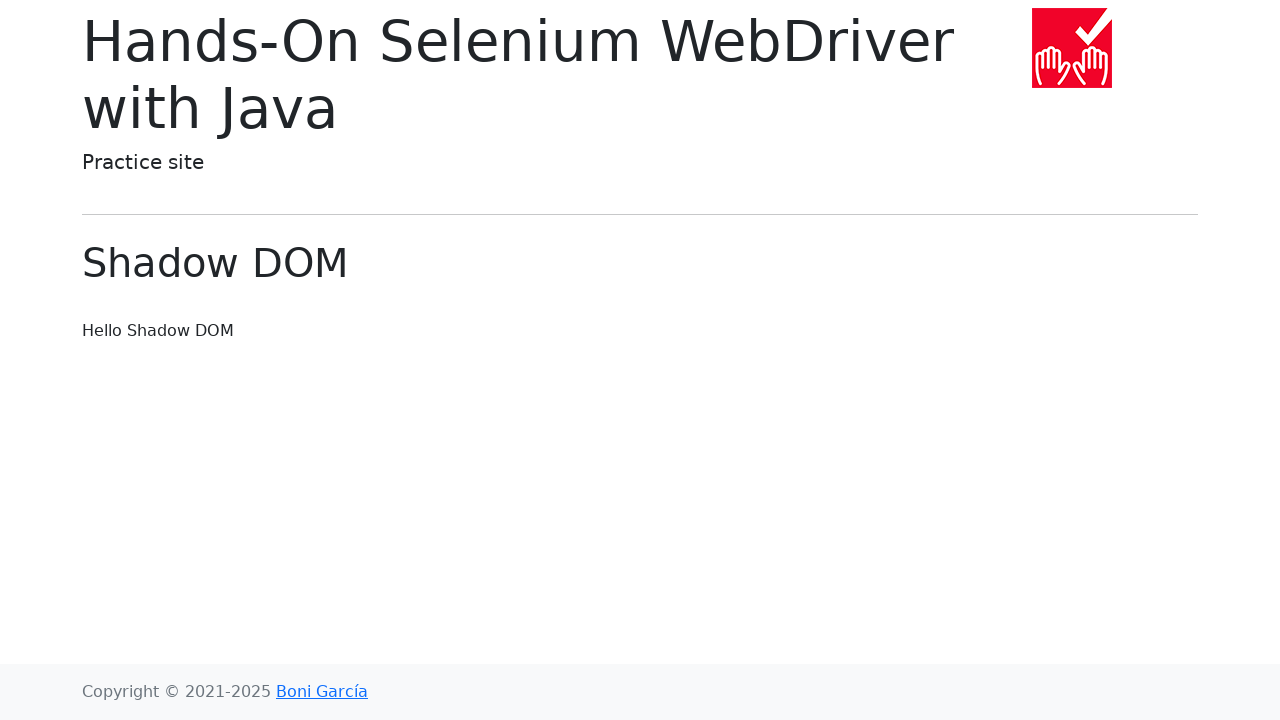

Accessed and extracted text content from shadow DOM paragraph element
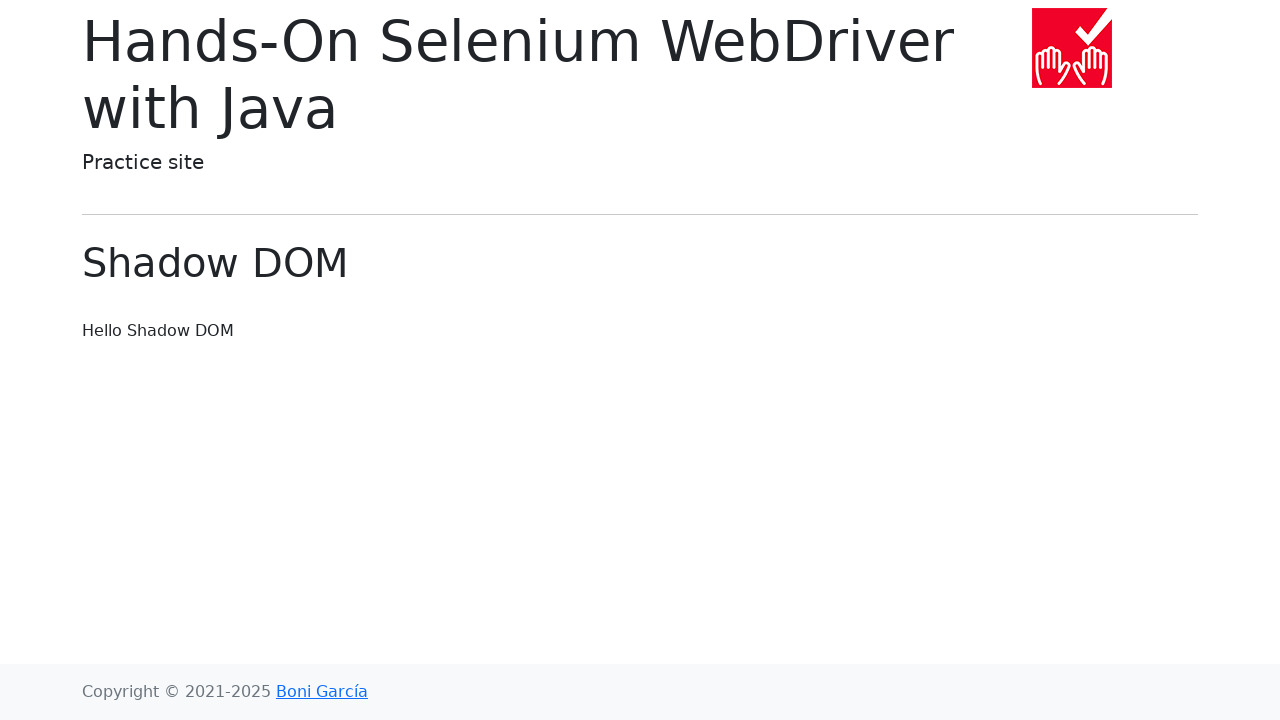

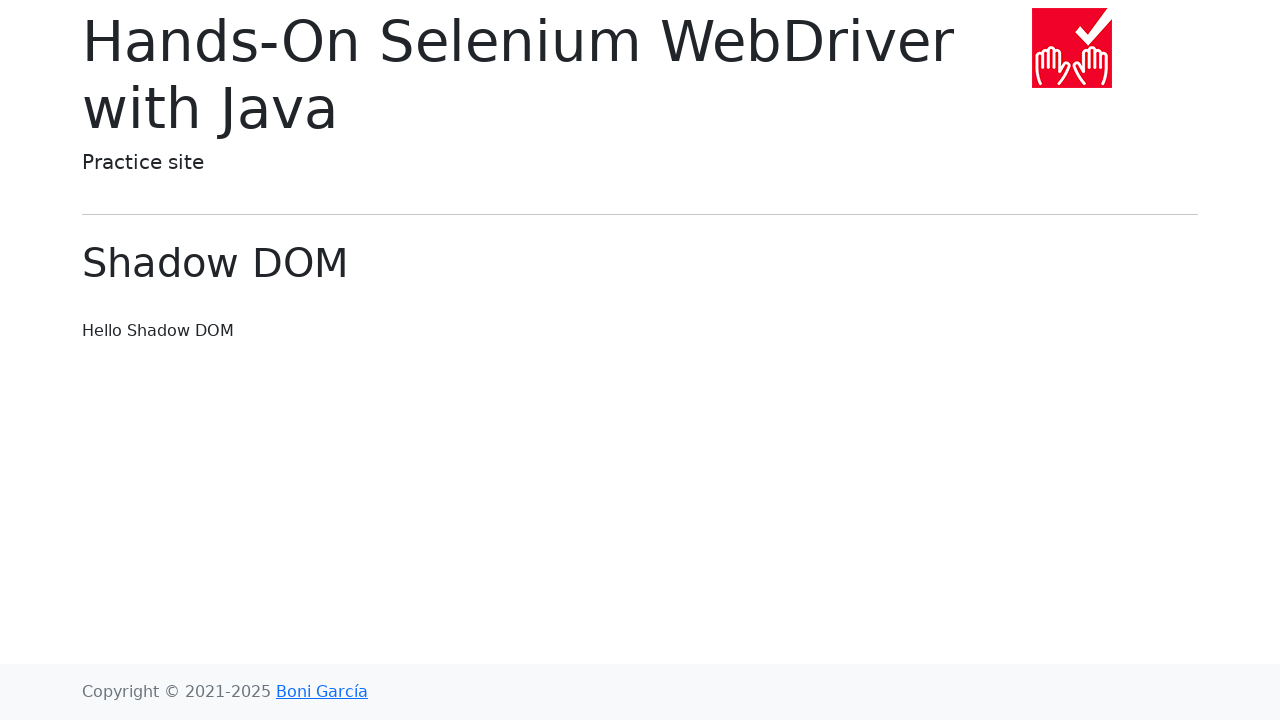